Navigates to the OrangeHRM demo website and verifies the page loads successfully.

Starting URL: https://opensource-demo.orangehrmlive.com/

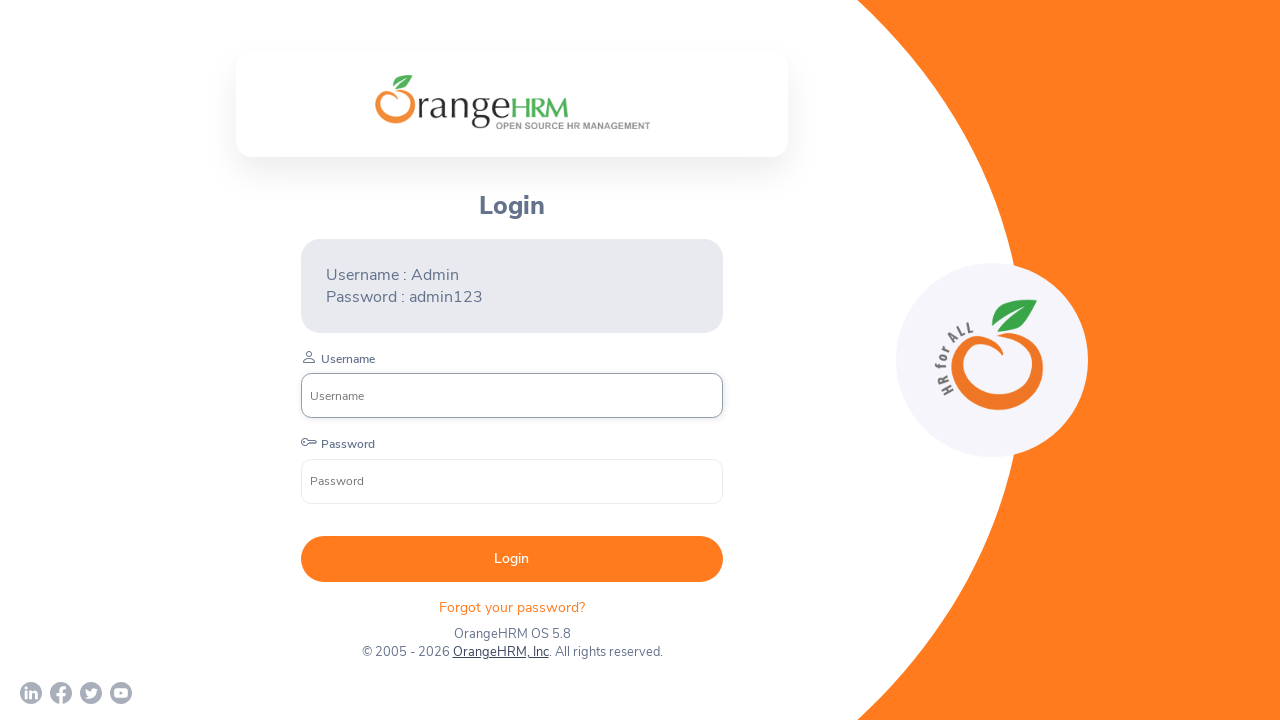

Waited for page DOM content to load
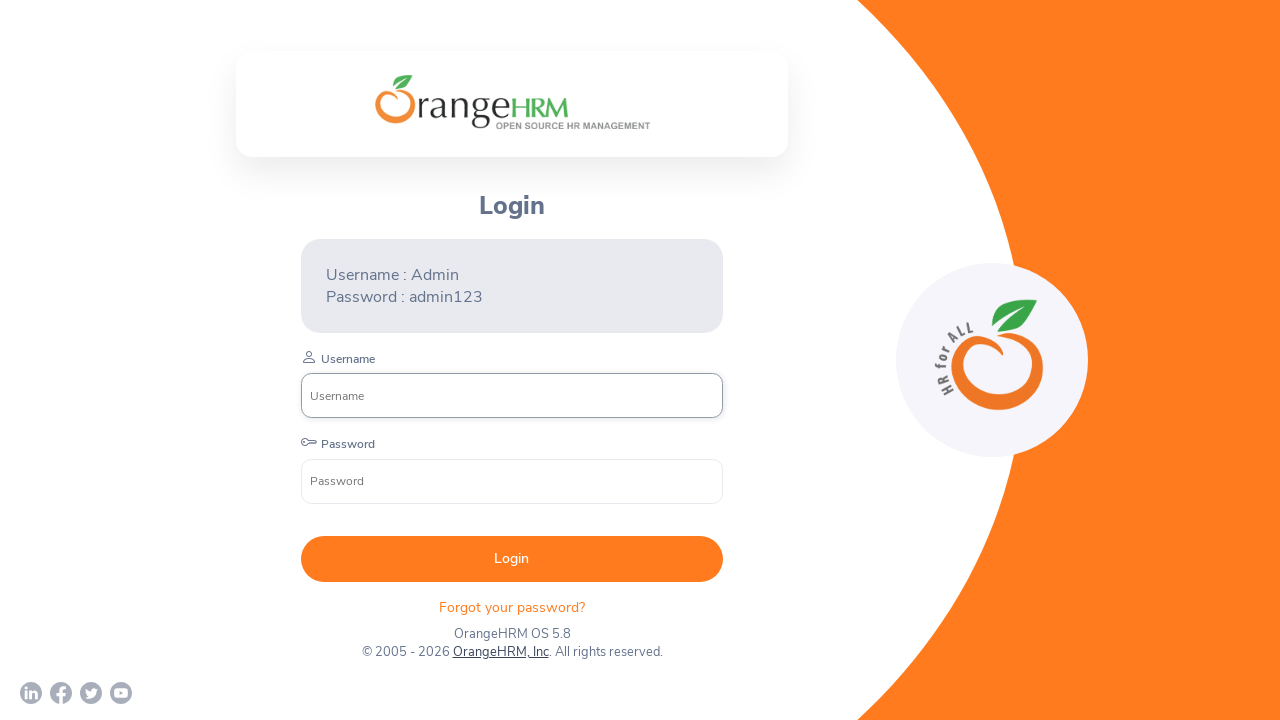

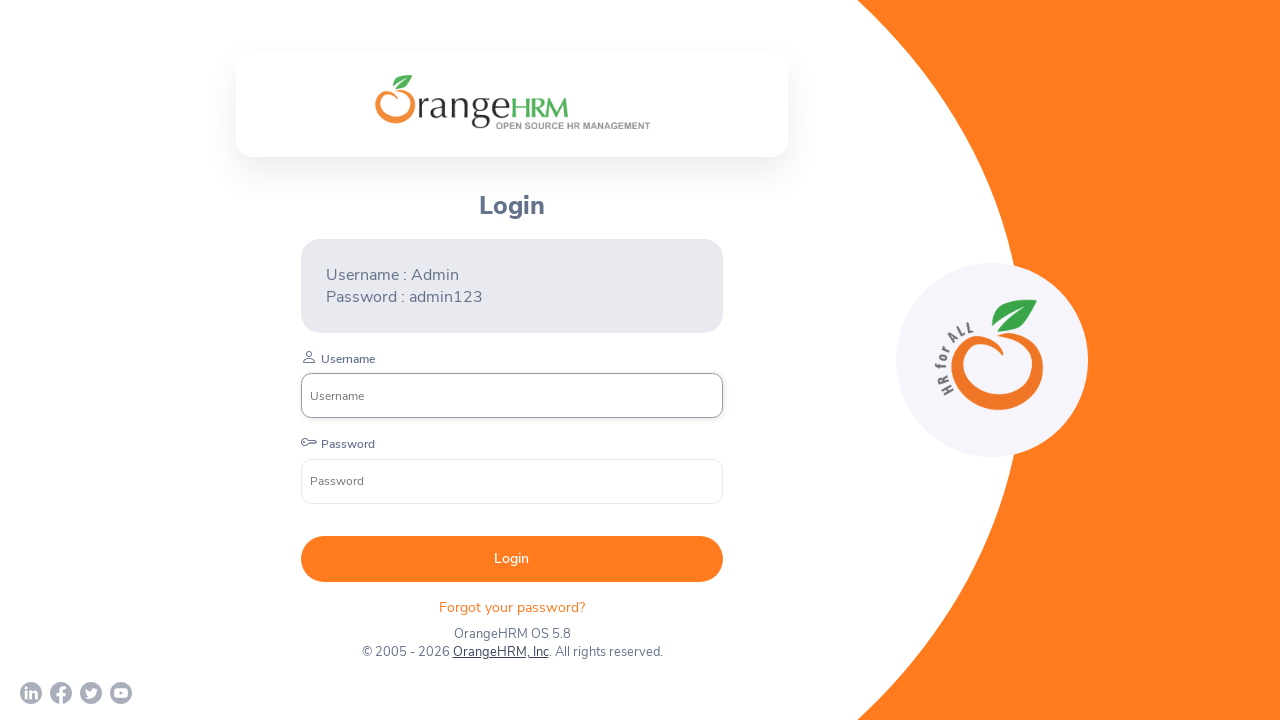